Tests window handle switching by clicking a link that opens a new window, switching to it, verifying the title, then switching back to the original window multiple times.

Starting URL: https://the-internet.herokuapp.com/windows

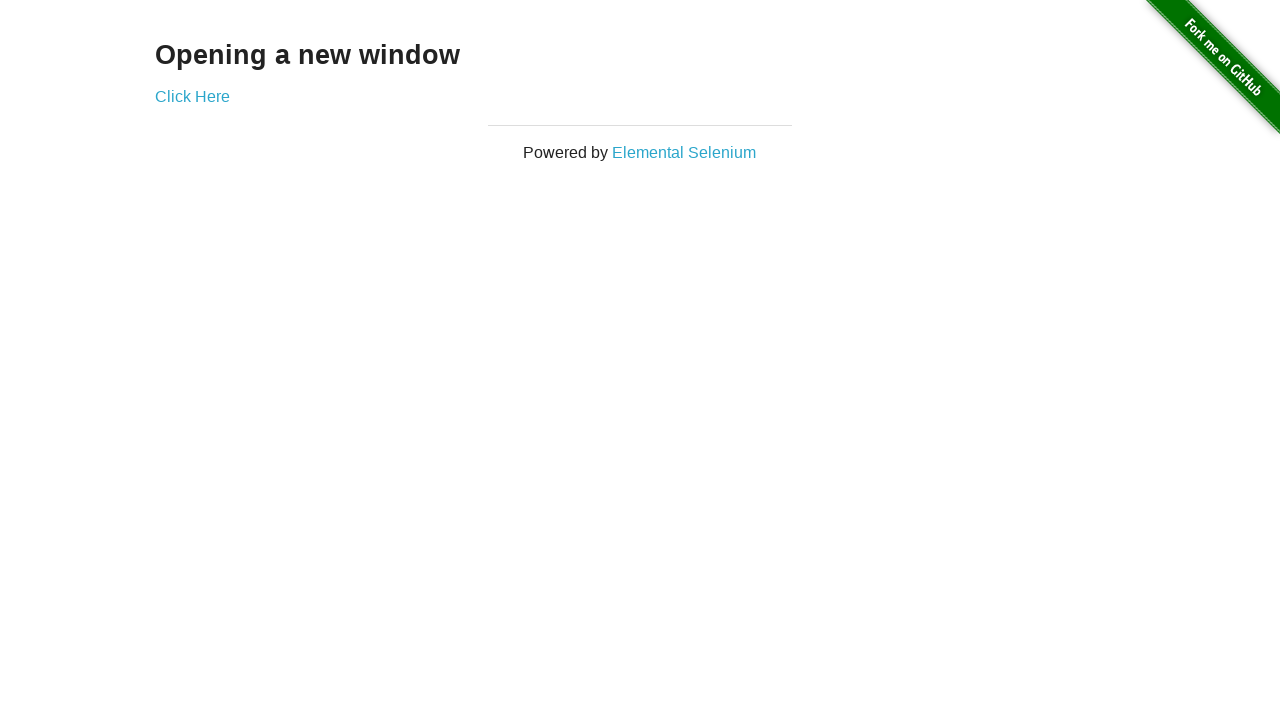

Verified page heading text is 'Opening a new window'
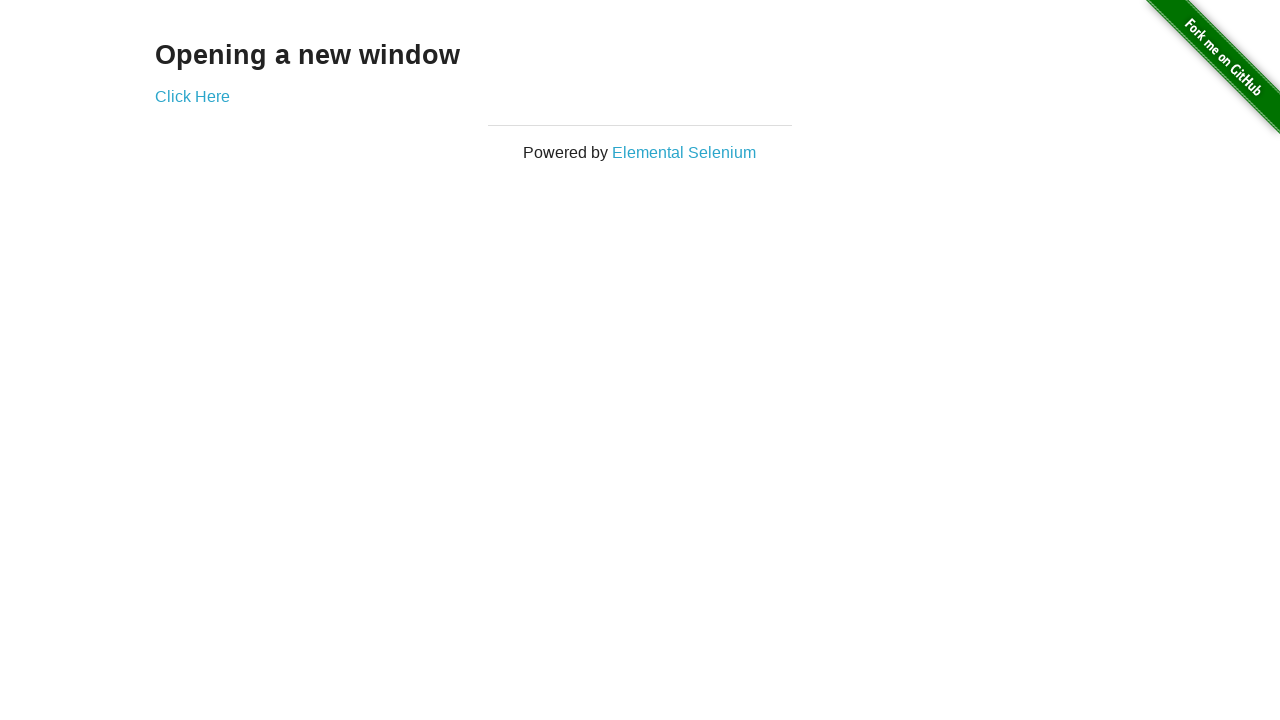

Verified original page title is 'The Internet'
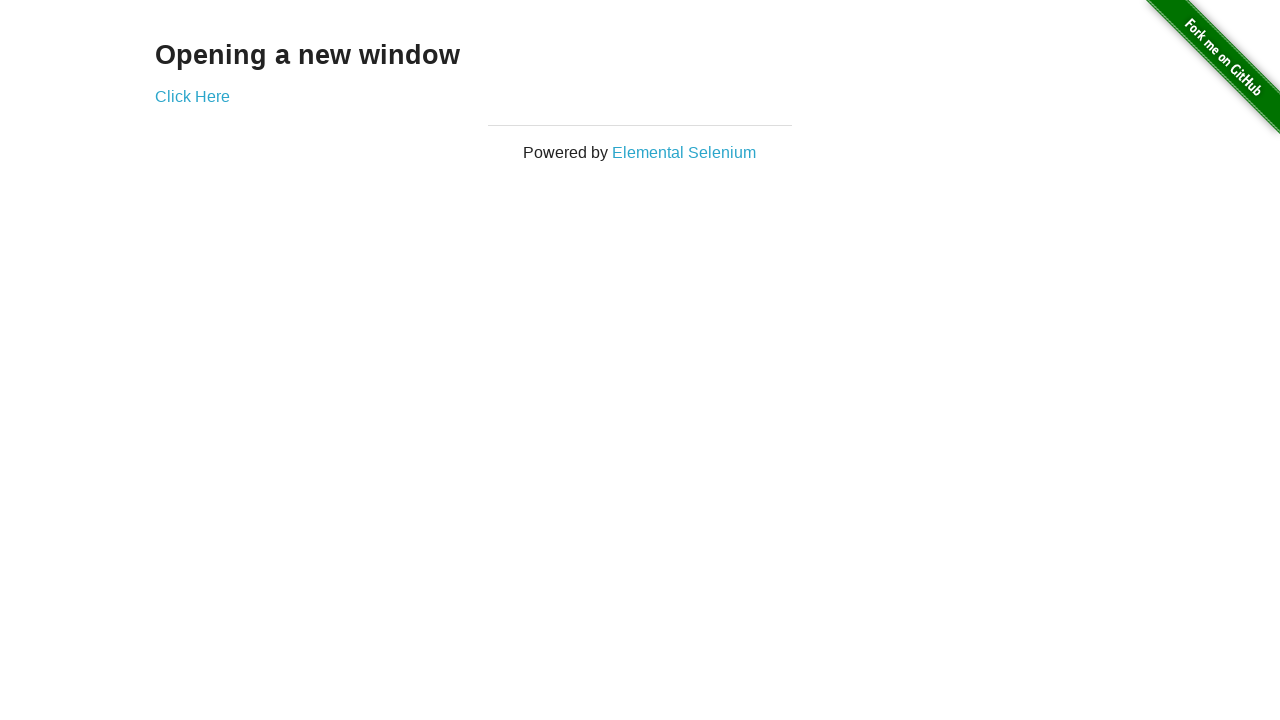

Clicked 'Click Here' link to open new window at (192, 96) on (//a)[2]
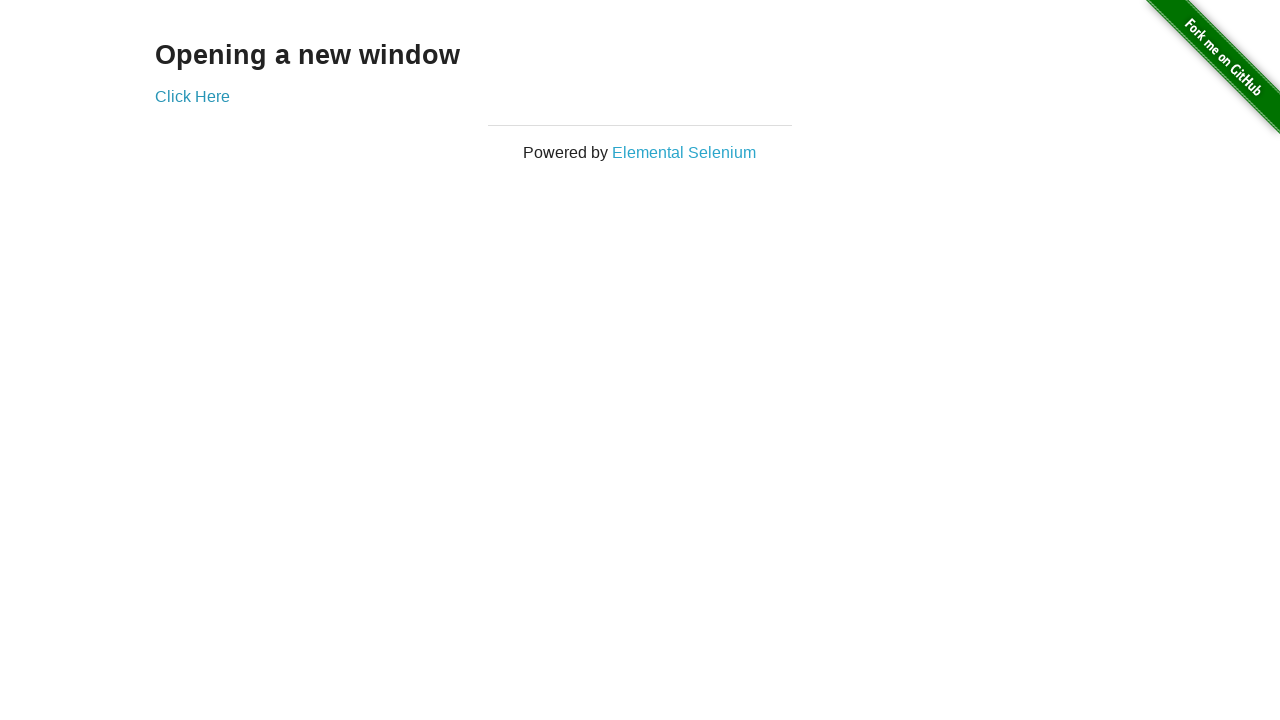

New window loaded and ready
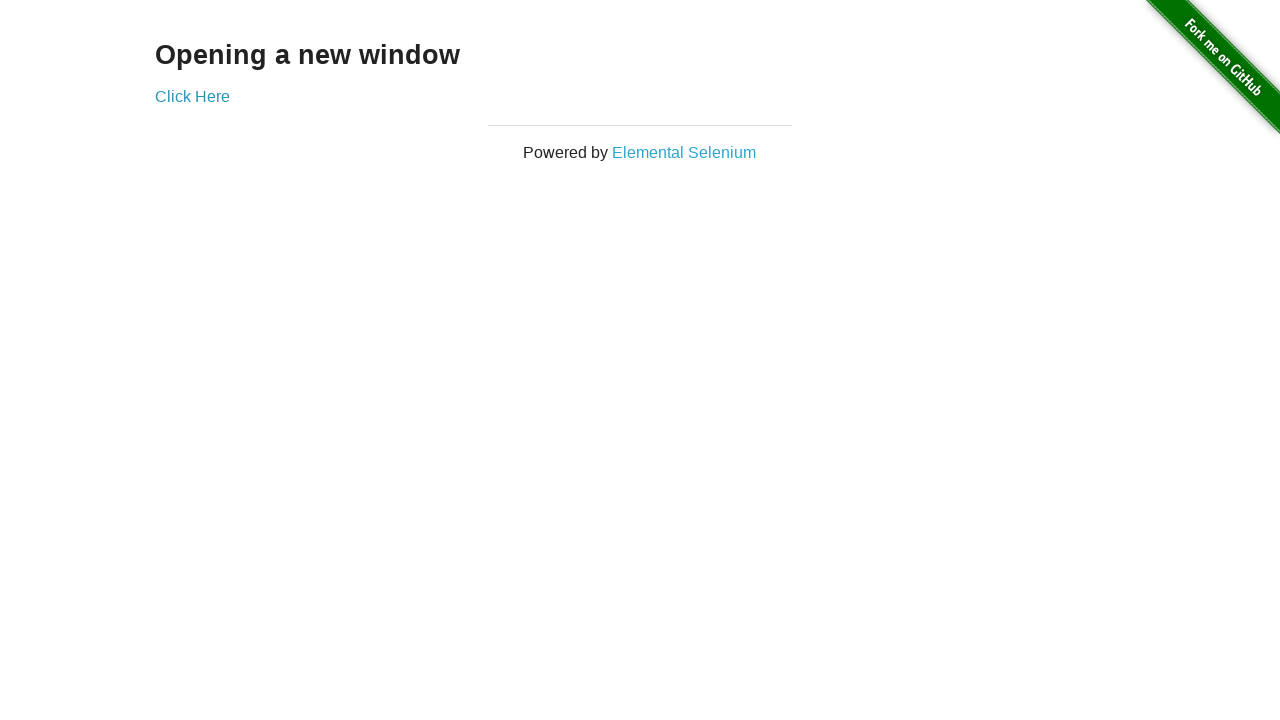

Verified new window title is 'New Window'
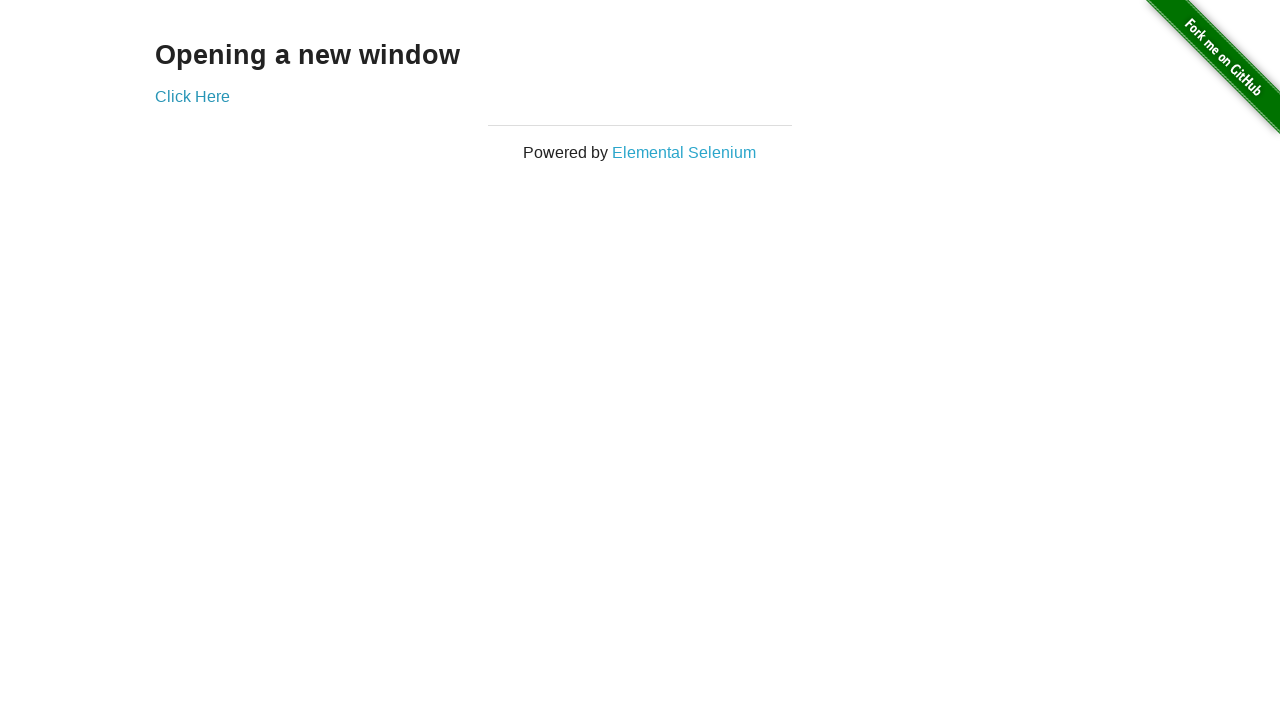

Switched back to original window
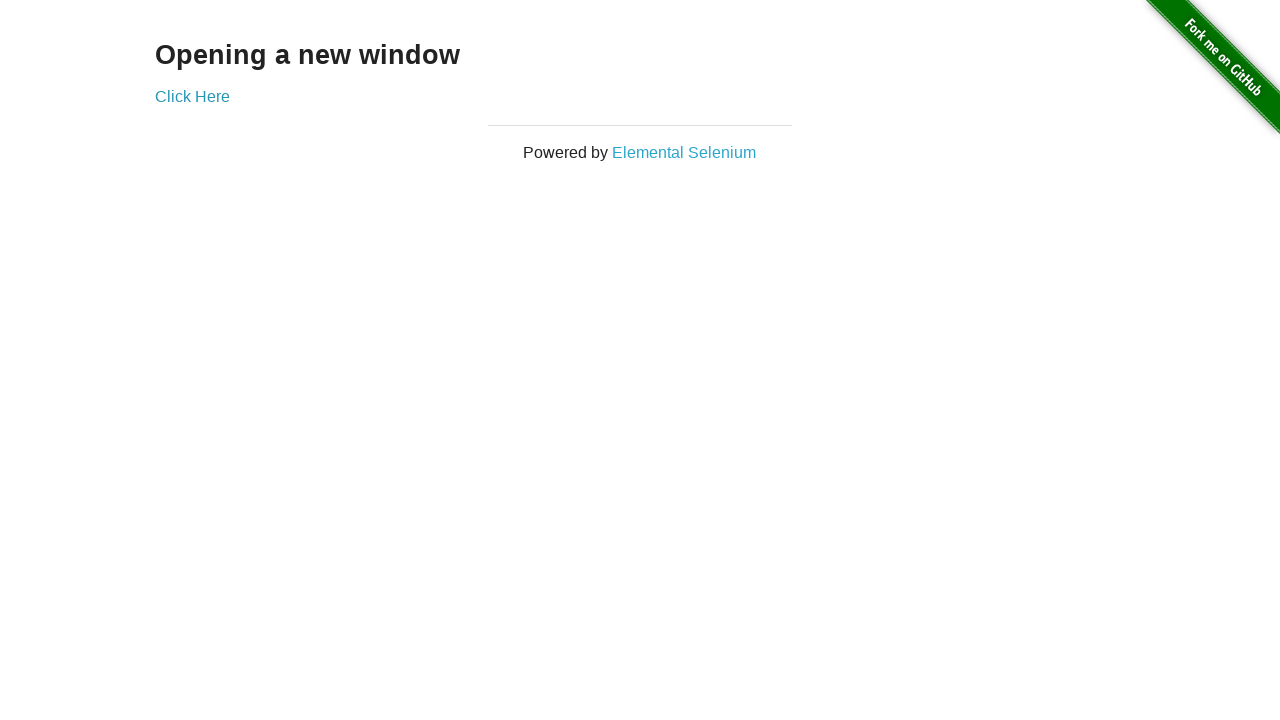

Verified original page title is still 'The Internet'
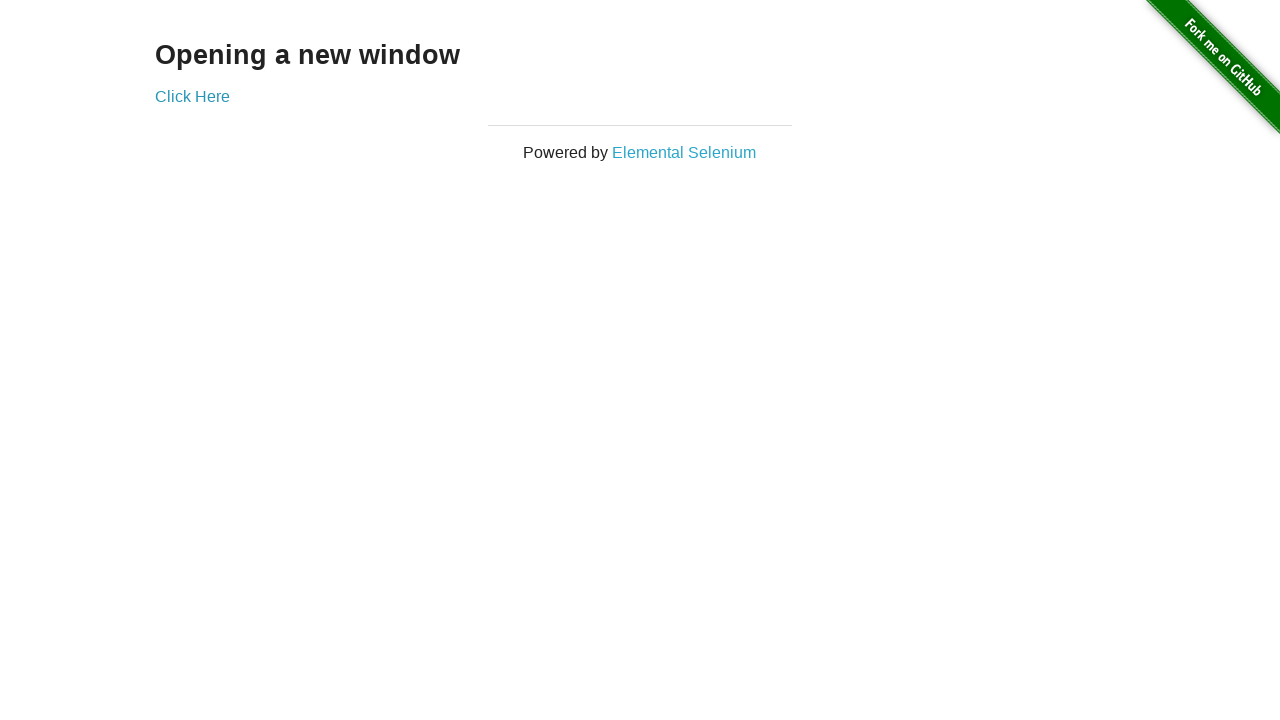

Switched to new window again
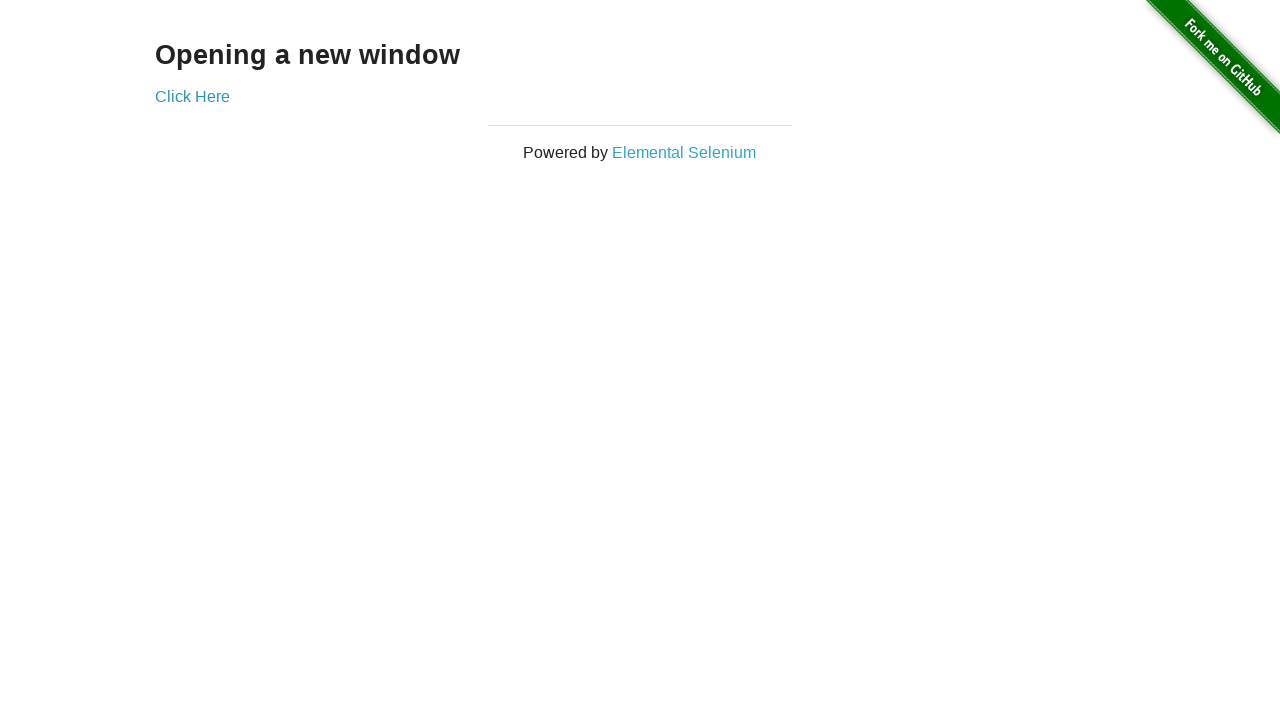

Switched back to original window again
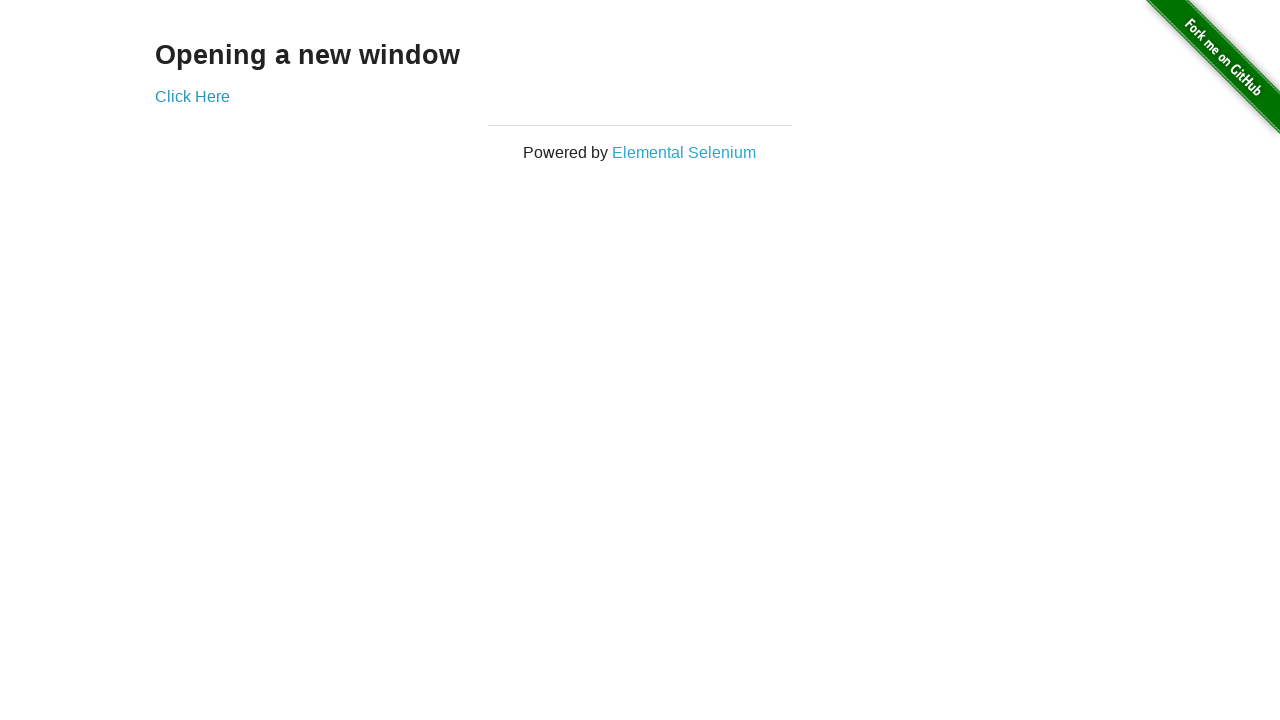

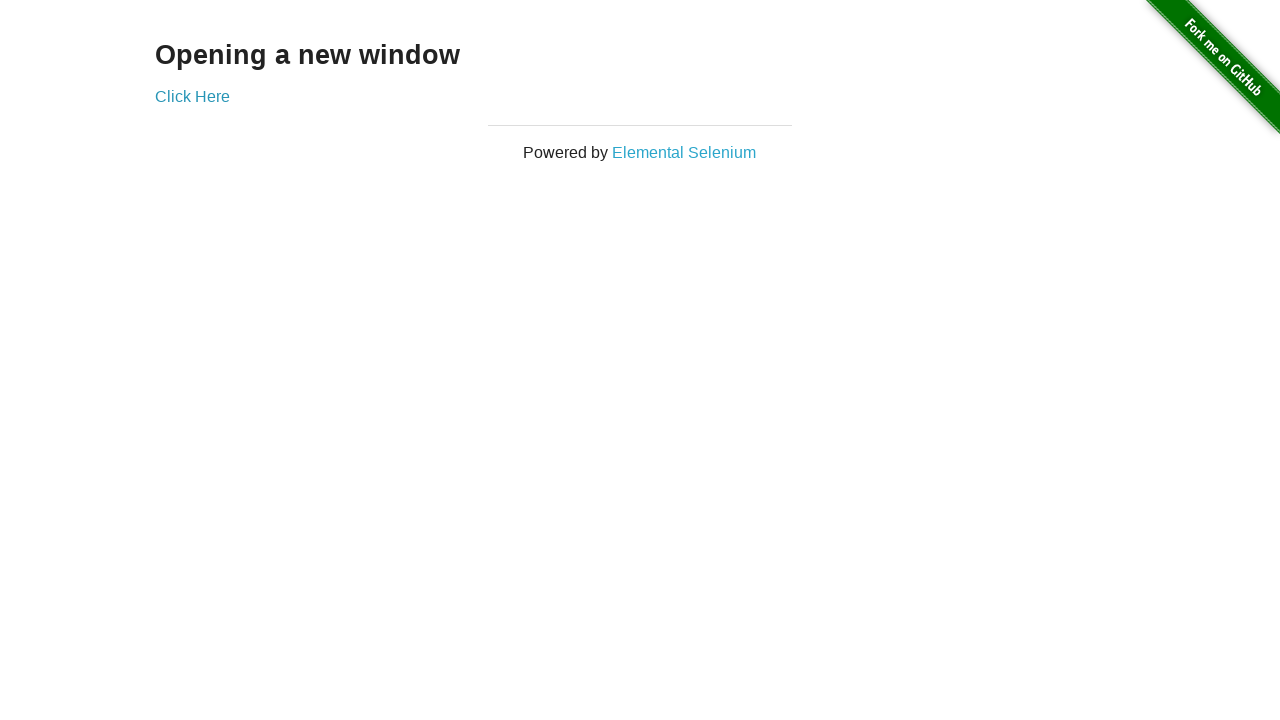